Tests form input on the RPA Challenge website by locating an input field via its label sibling relationship and filling it with a role value

Starting URL: https://rpachallenge.com/

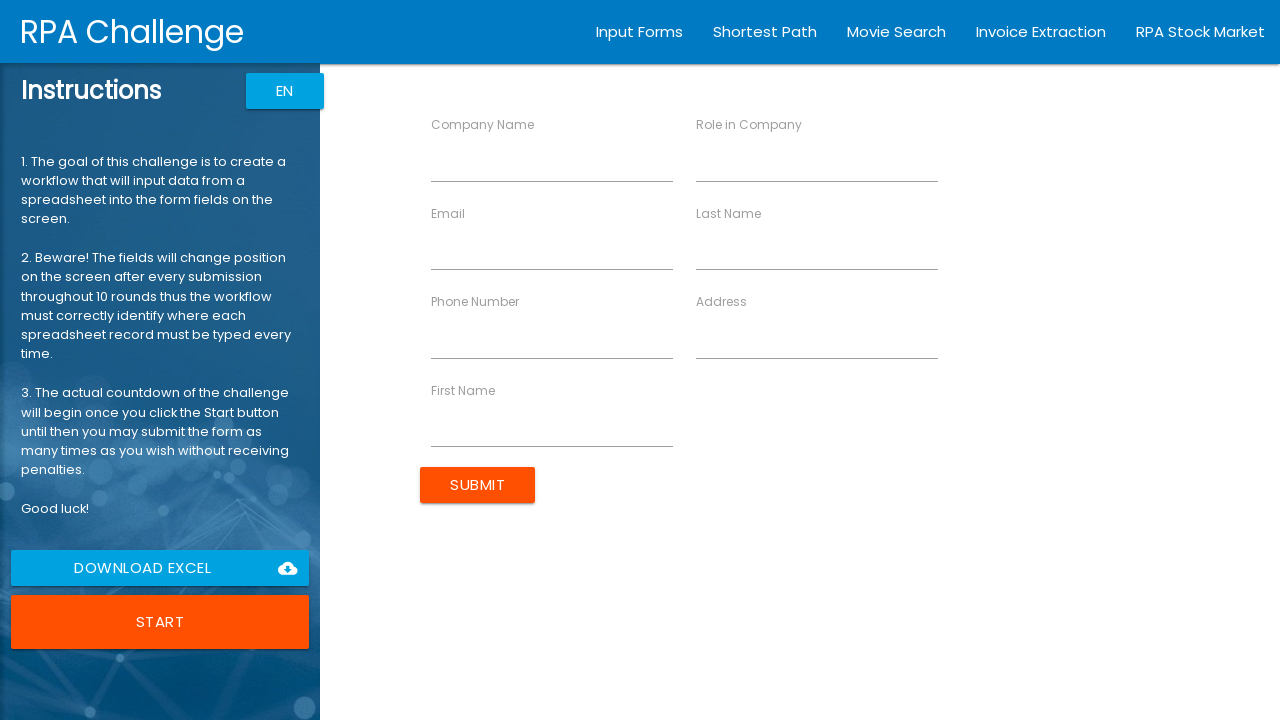

Located label element with text 'Role in Company'
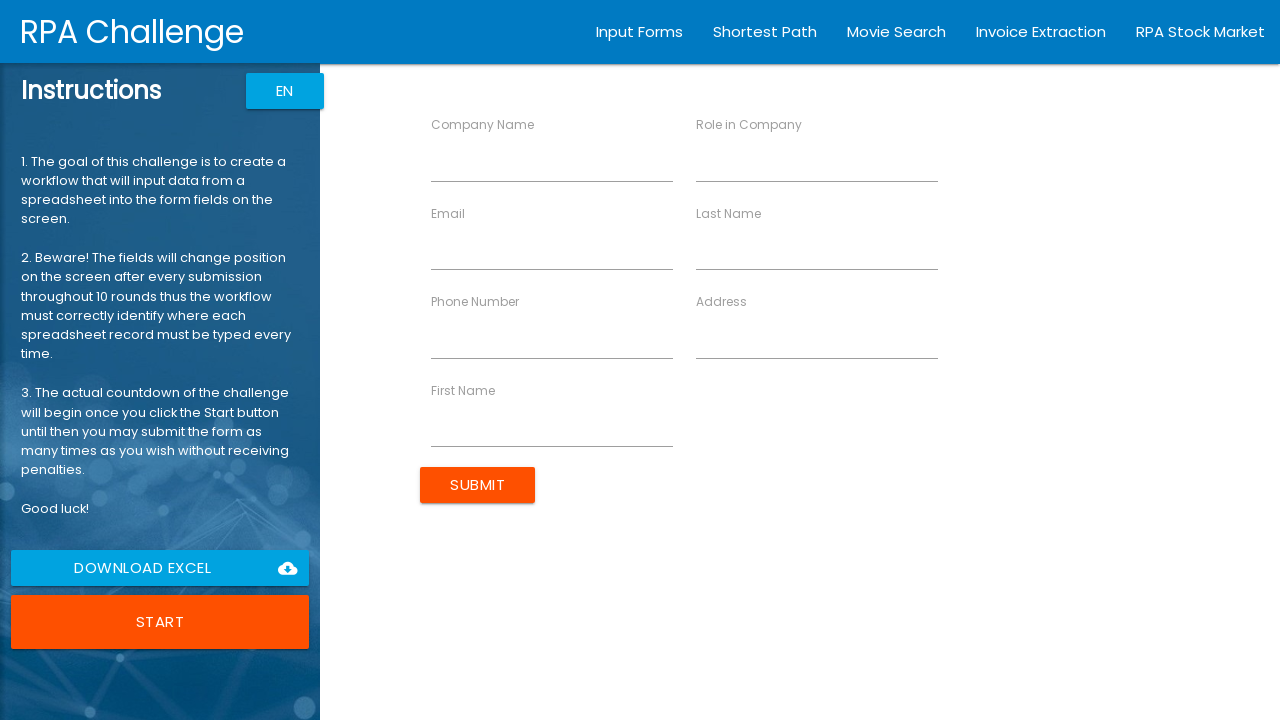

Located sibling input element following the Role in Company label
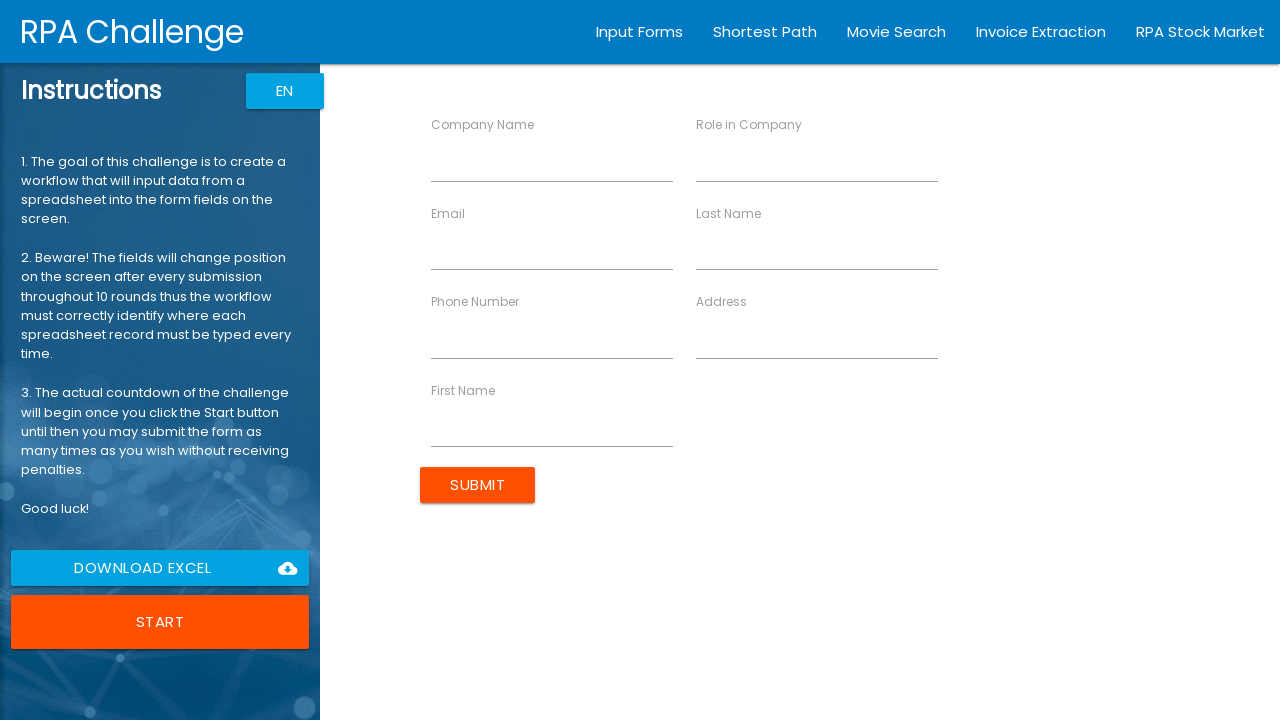

Filled Role in Company input field with 'QA Manager' on xpath=//label[text()='Role in Company'] >> xpath=./following-sibling::input
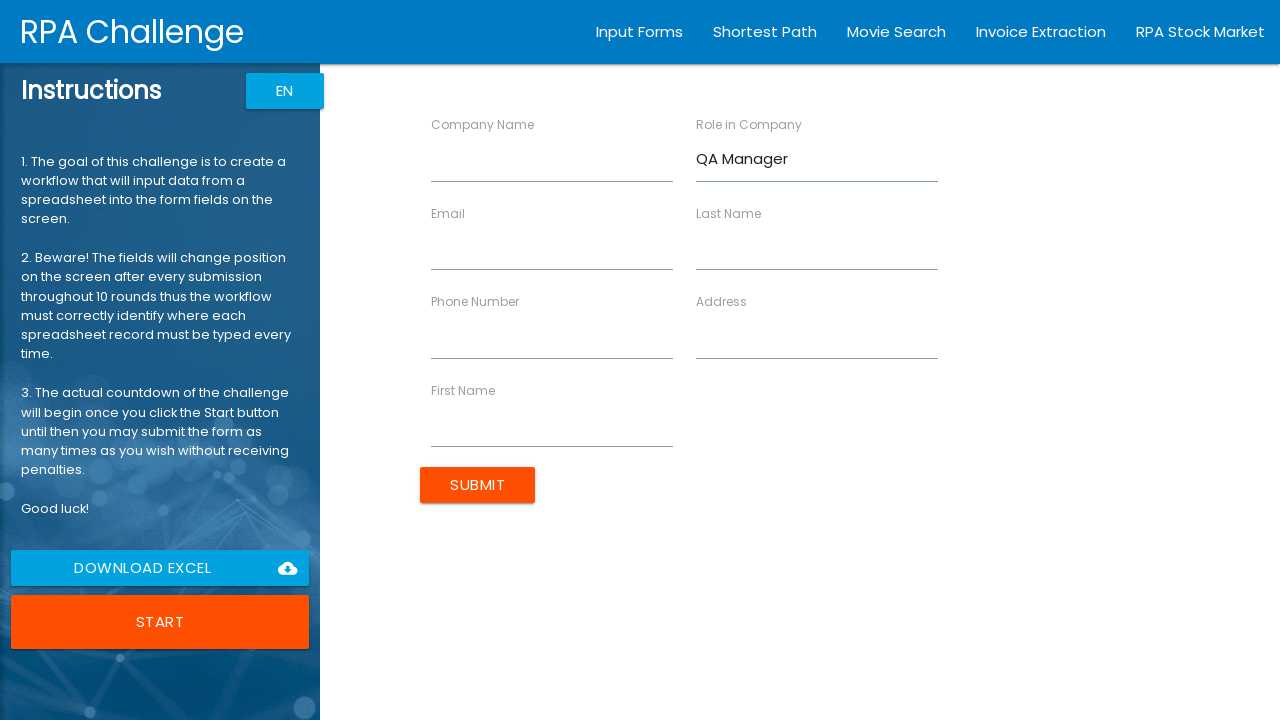

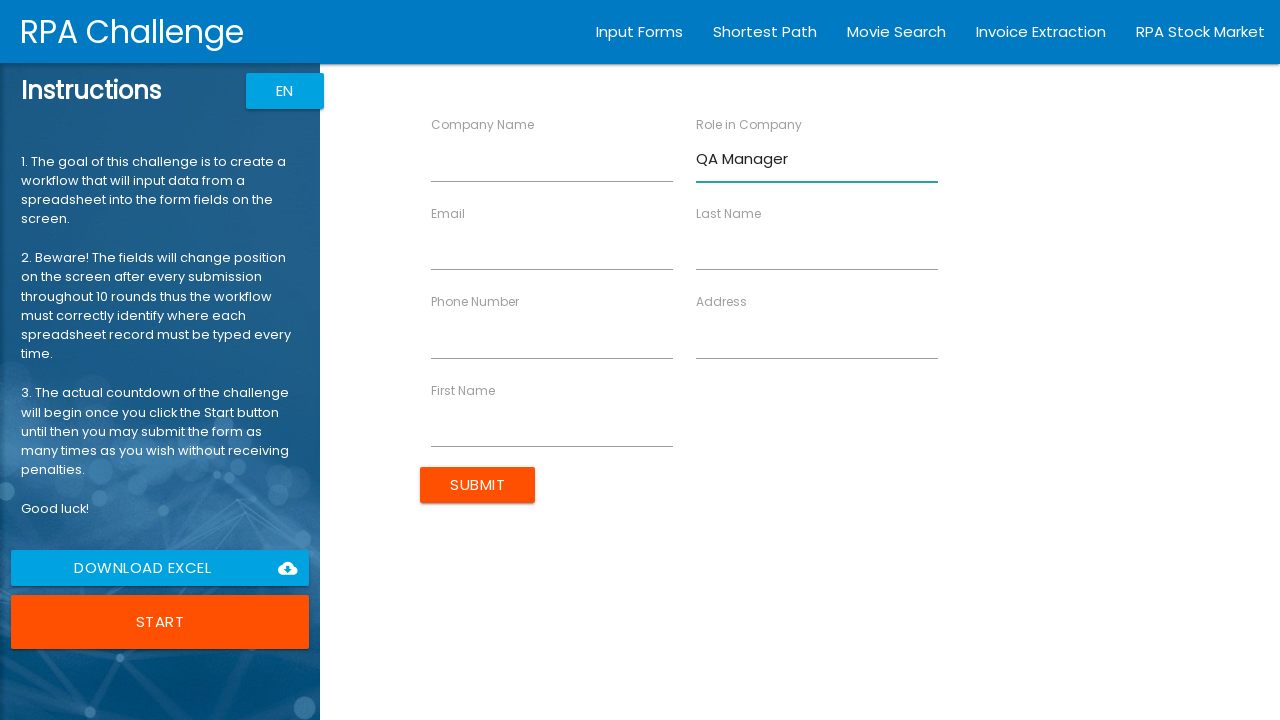